Tests checkbox functionality on an automation practice page by clicking checkboxes and verifying selection state

Starting URL: https://rahulshettyacademy.com/AutomationPractice/

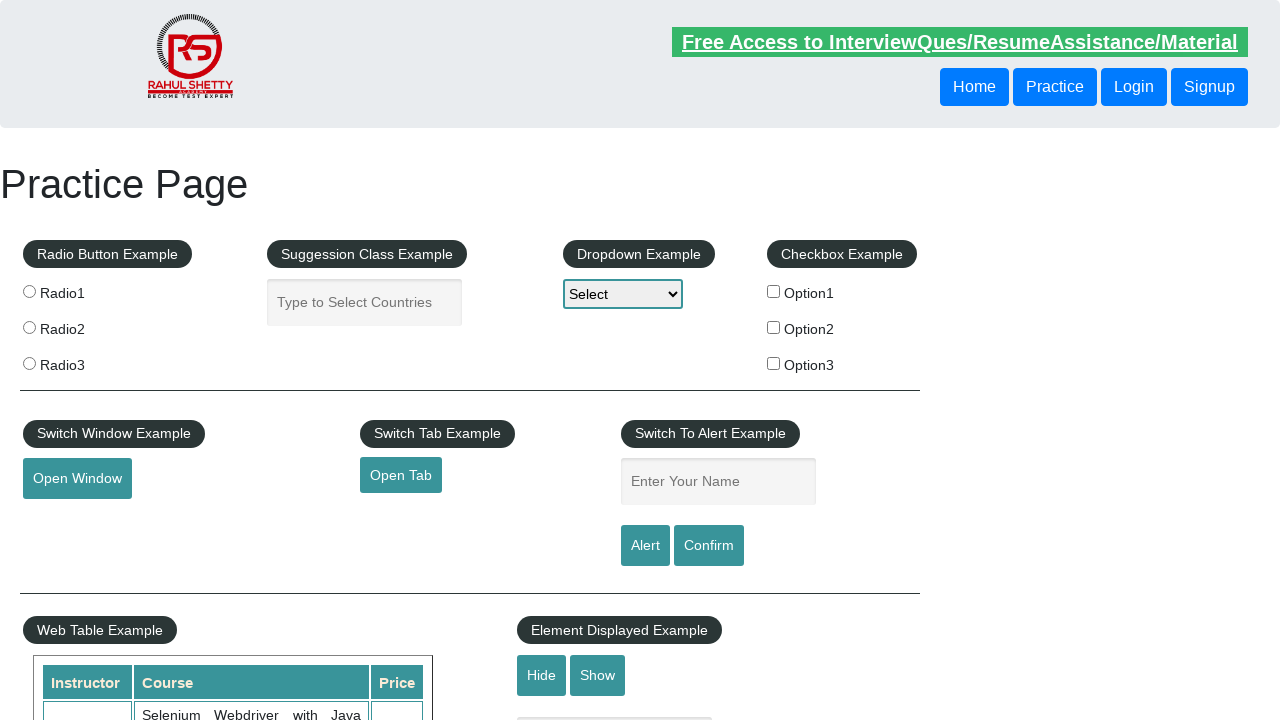

Clicked checkbox option 2 at (774, 327) on #checkBoxOption2
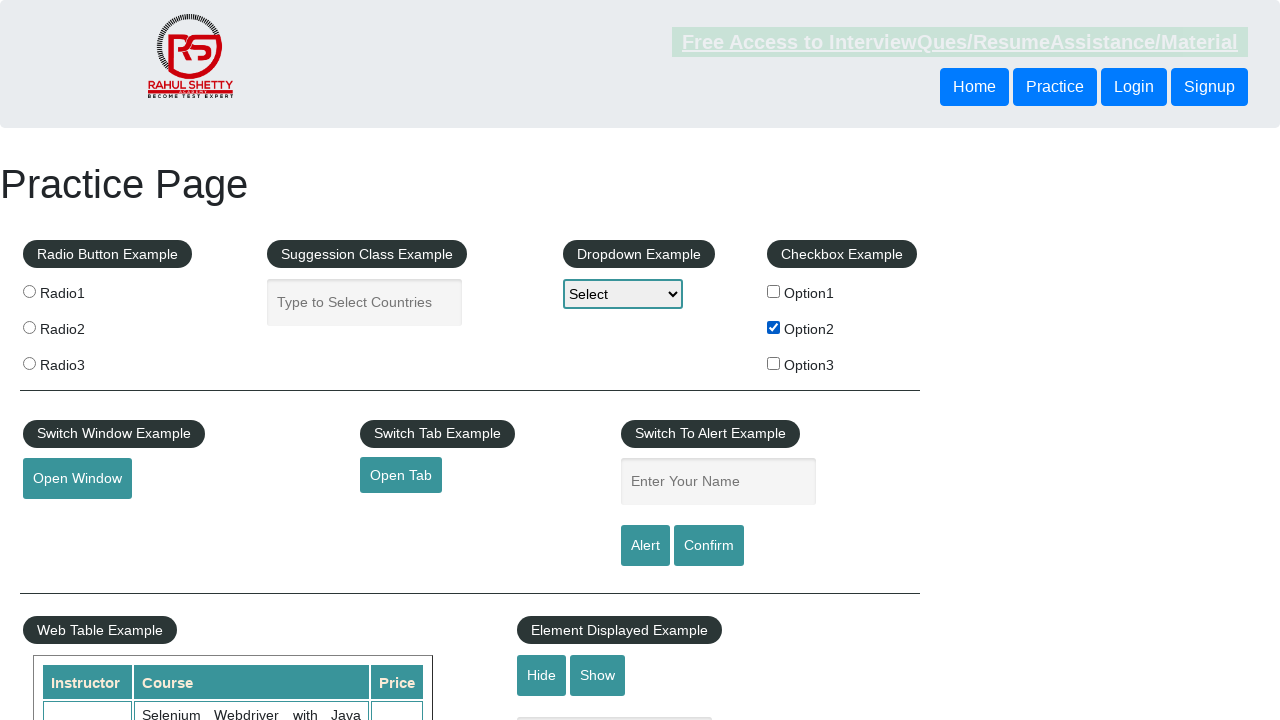

Clicked checkbox option 3 at (774, 363) on input[value='option3']
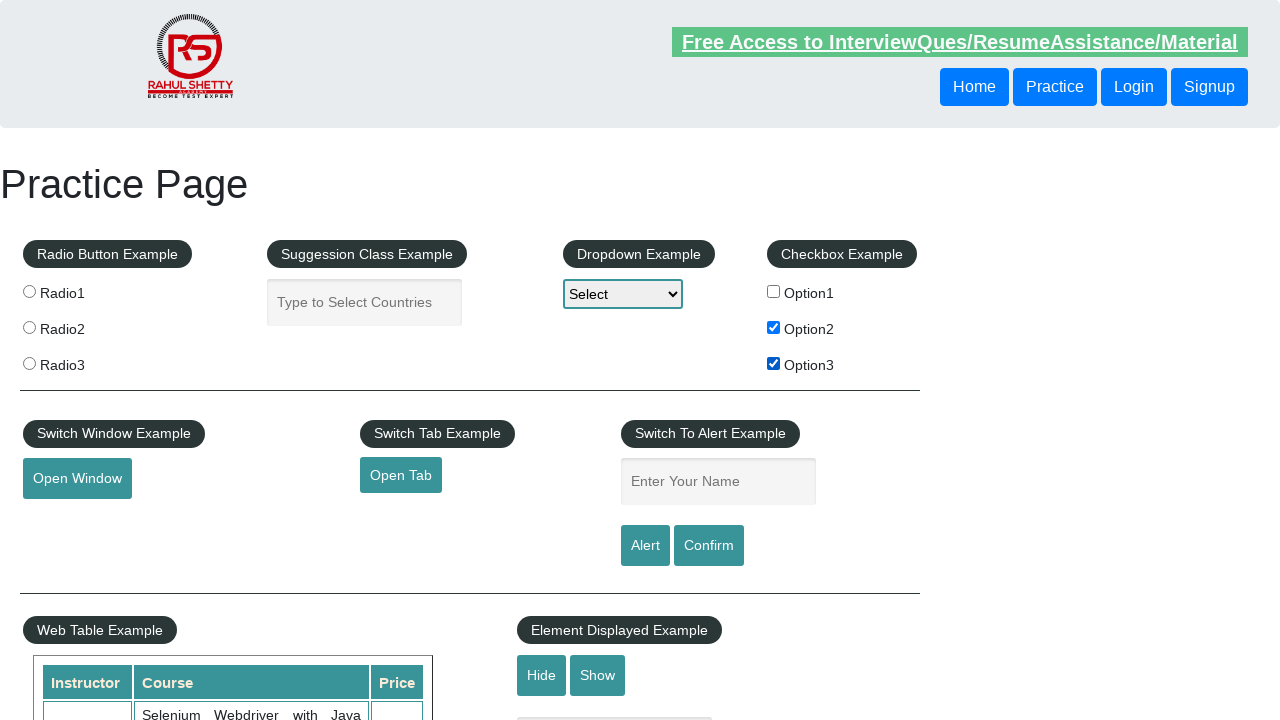

Verified that checkbox option 3 is selected
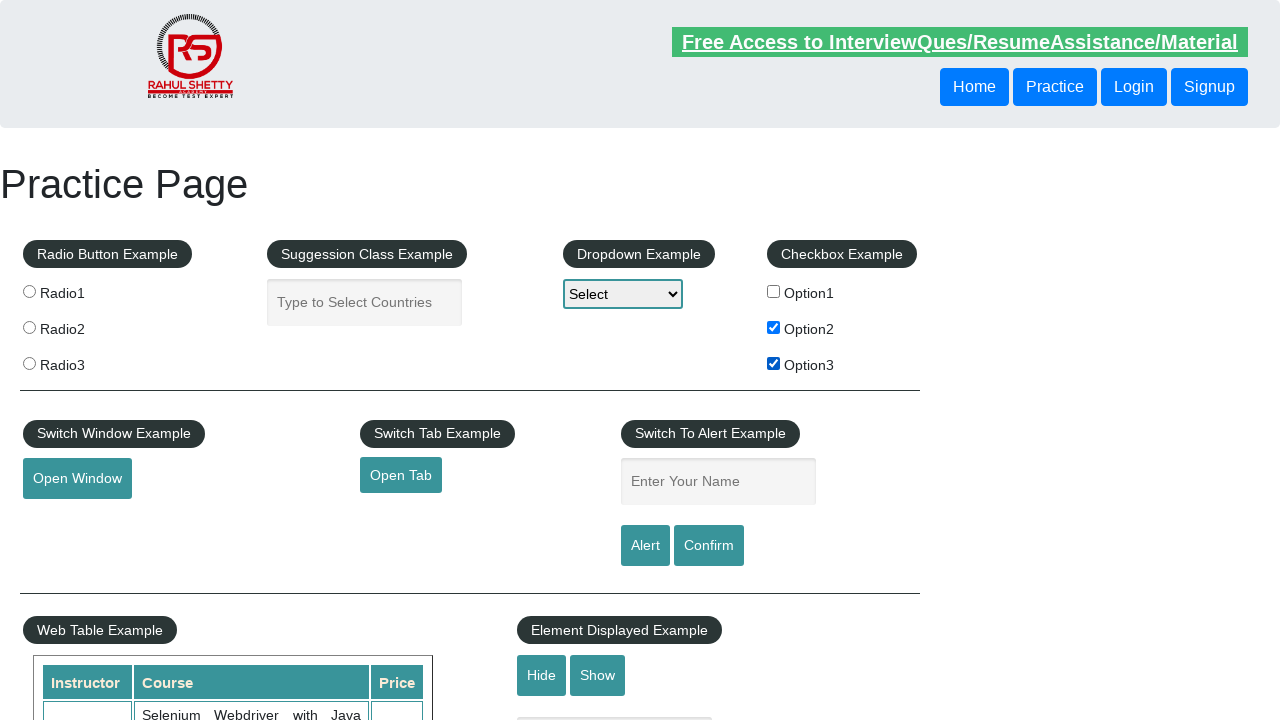

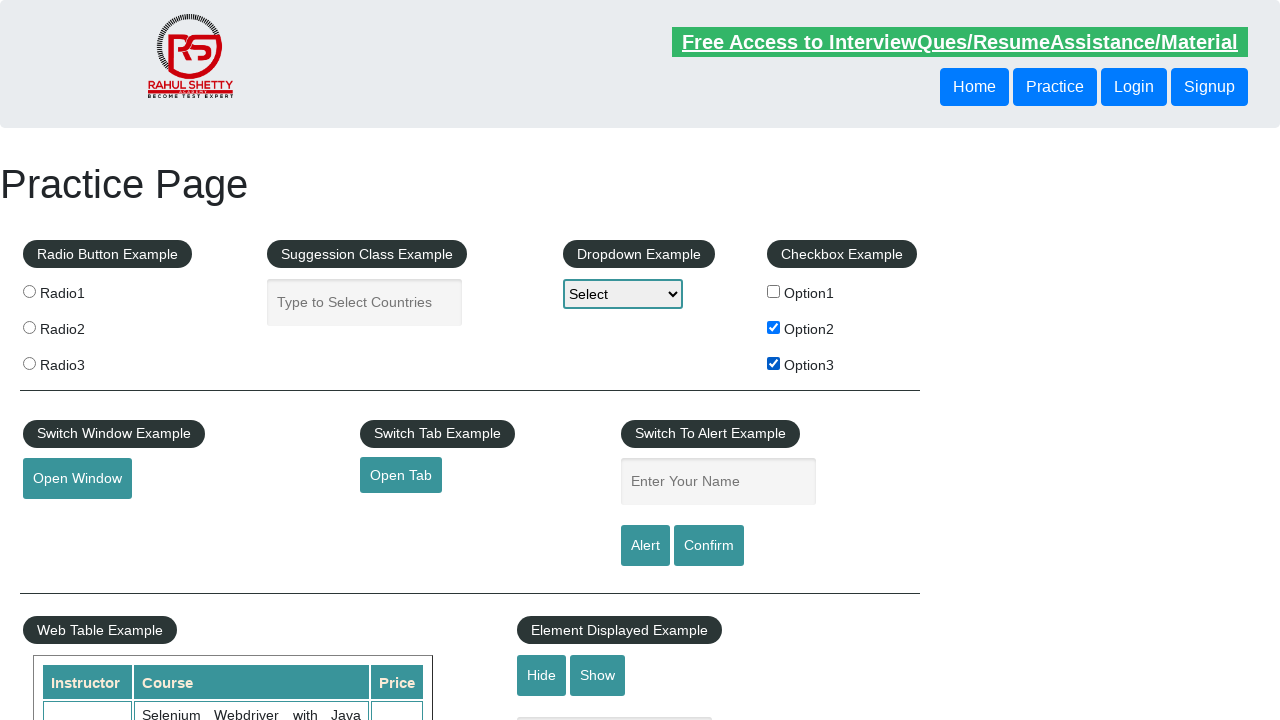